Tests a form submission with dynamic attributes by filling in name, email, date, and additional details fields, then verifying the confirmation message

Starting URL: https://training-support.net/webelements/dynamic-attributes

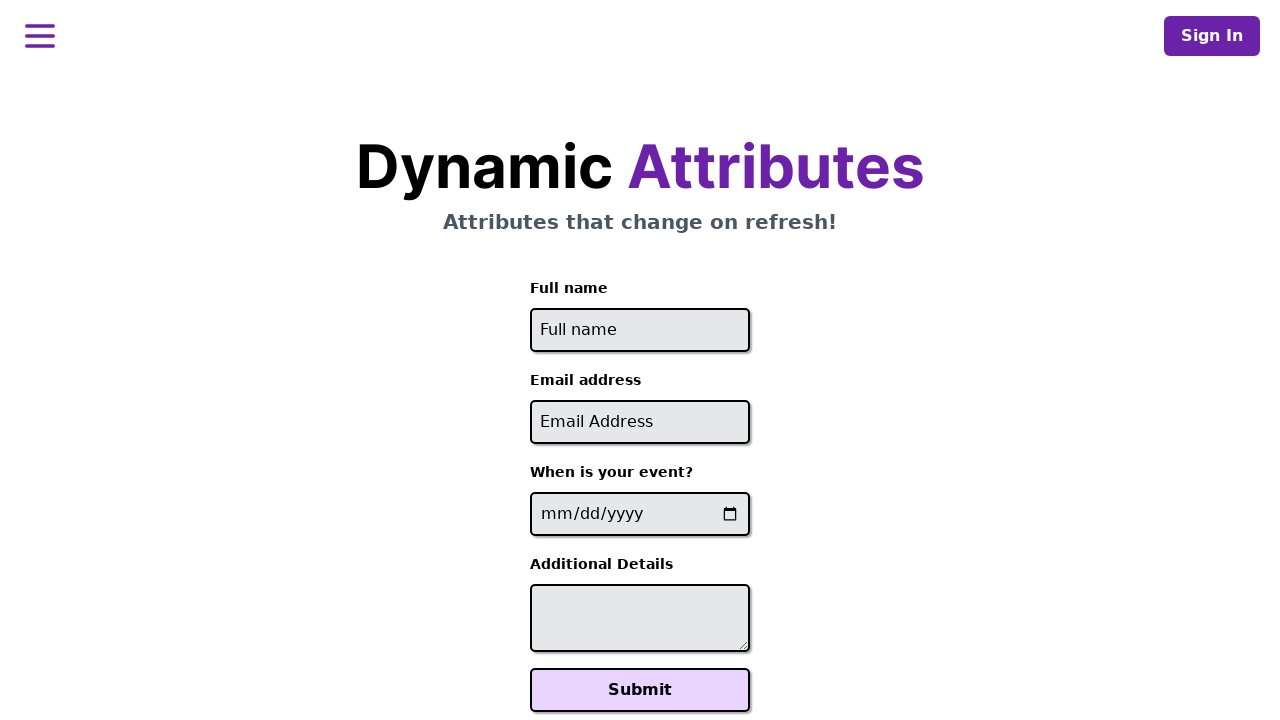

Filled full name field with 'Harry Potter' on //input[contains(@name,'full-name')]
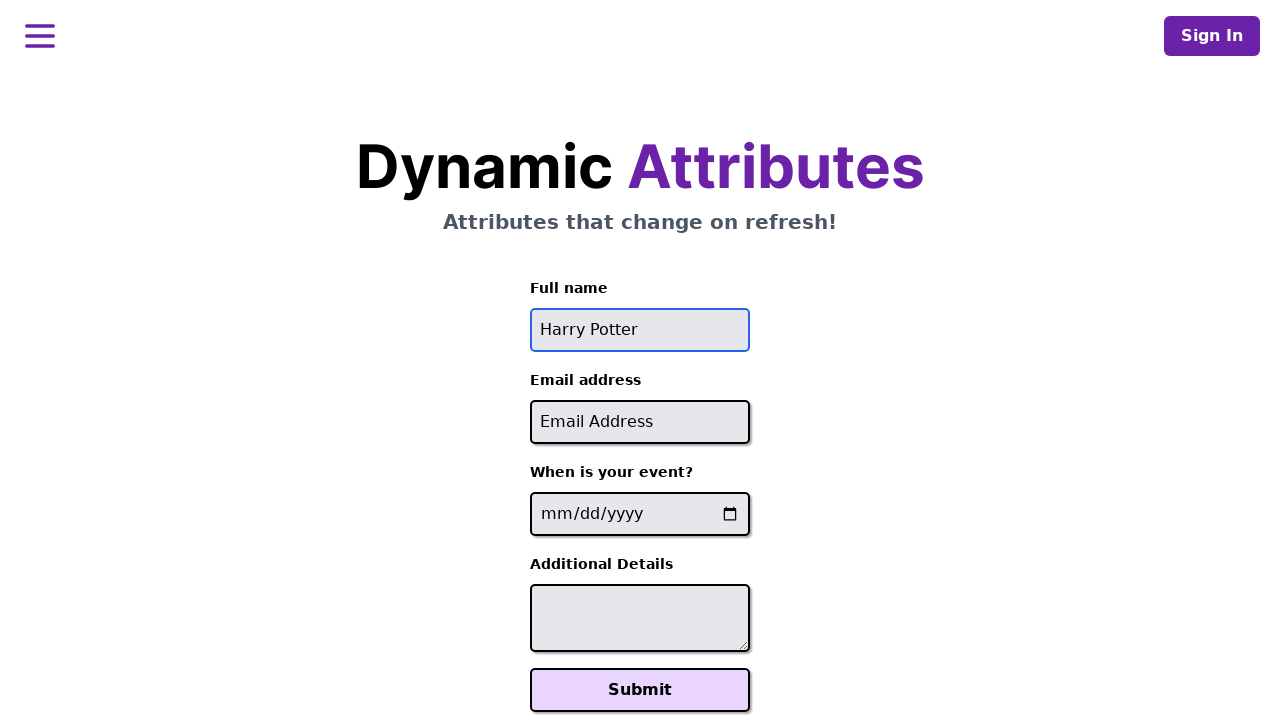

Filled email field with 'harry@gmail.com' on //input[contains(@name,'email')]
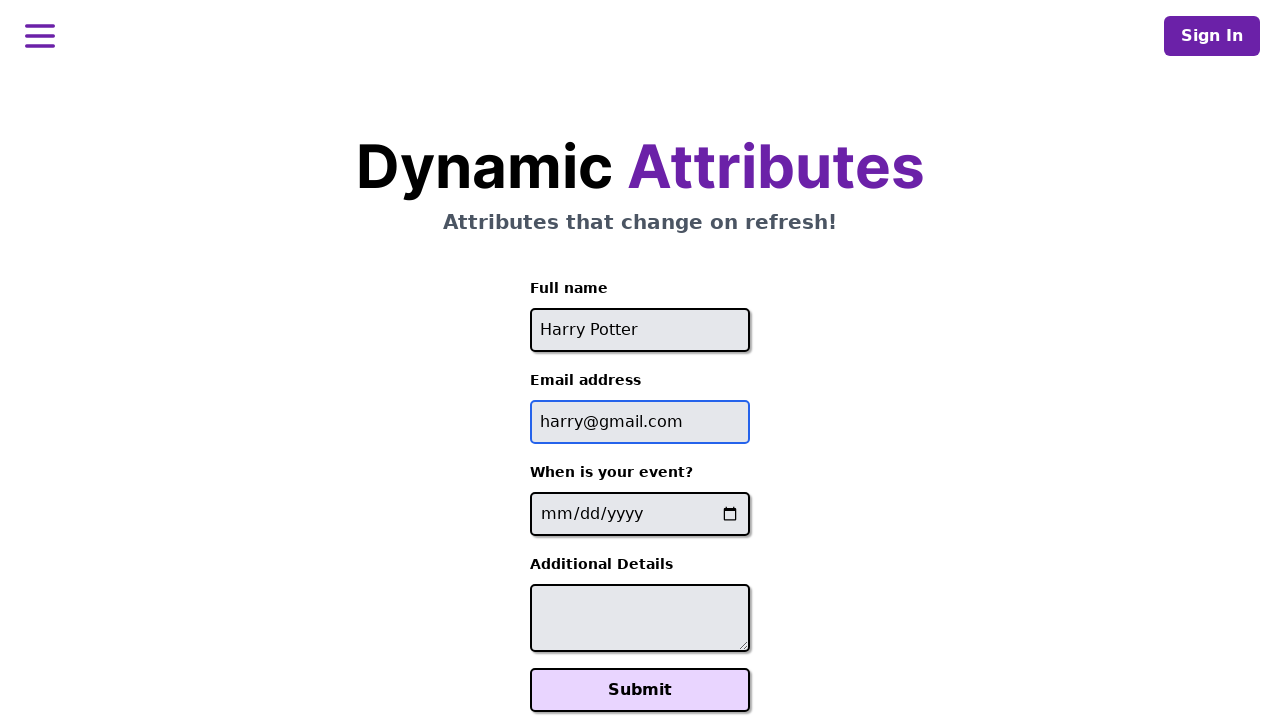

Filled event date field with '2025-06-26' on //input[contains(@name,'event-date')]
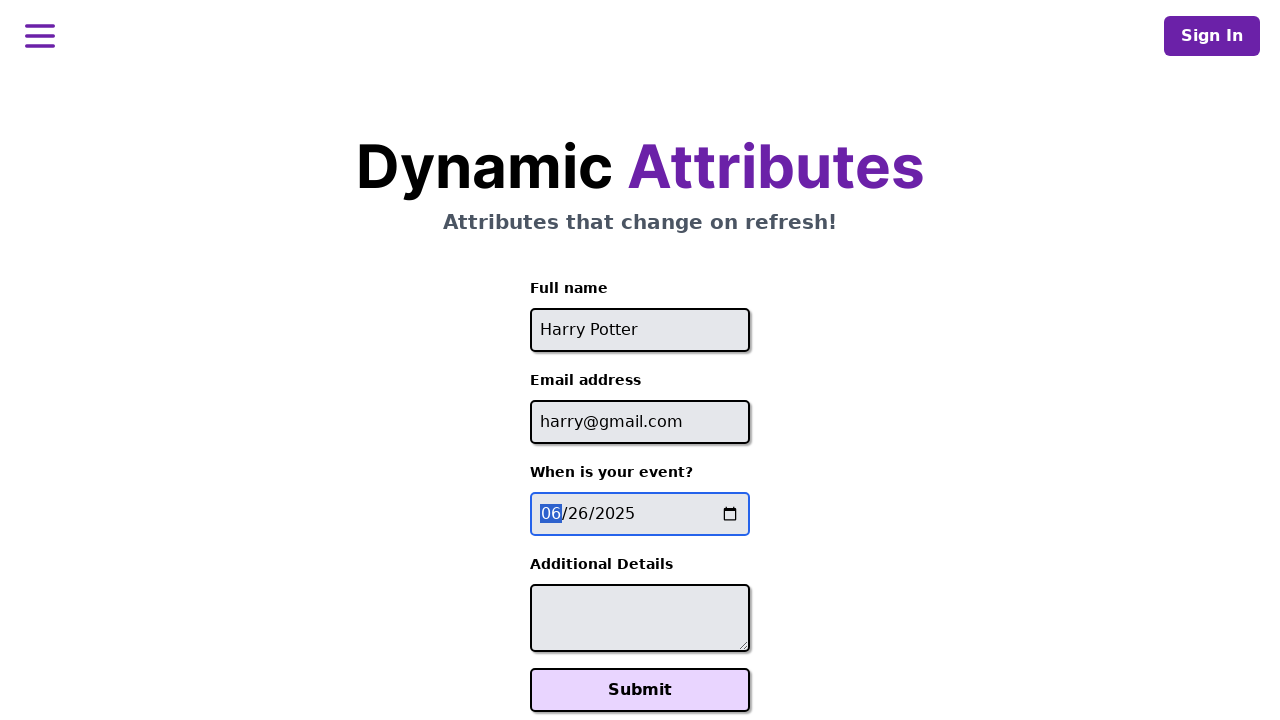

Filled additional details field with 'NA' on //textarea[contains(@id, 'additional-details')]
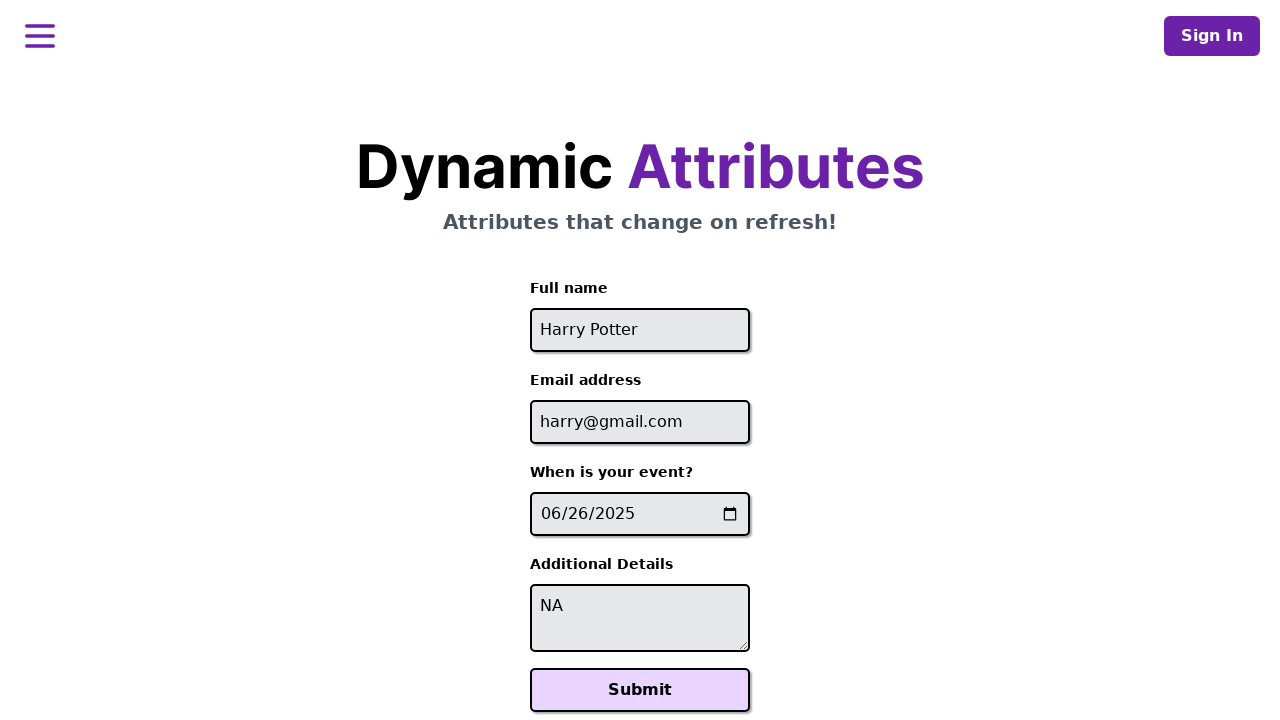

Clicked Submit button to submit the form at (640, 690) on xpath=//button[text()='Submit']
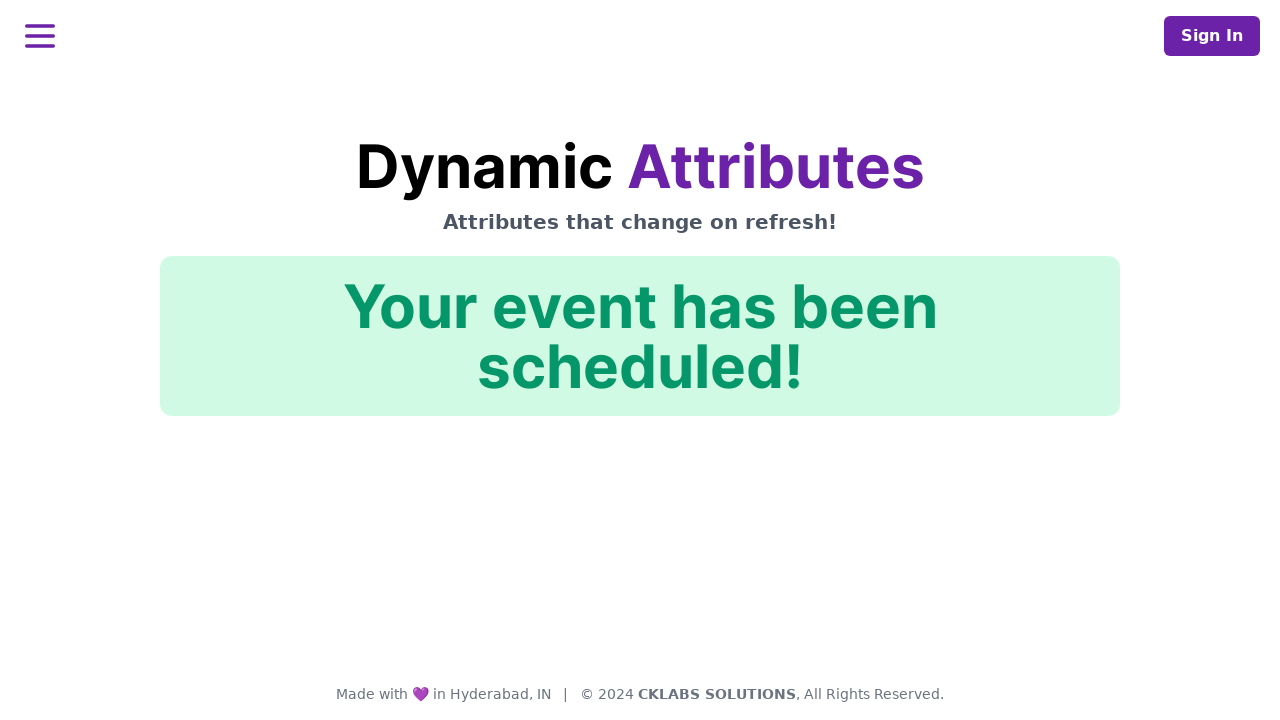

Confirmation message appeared on the page
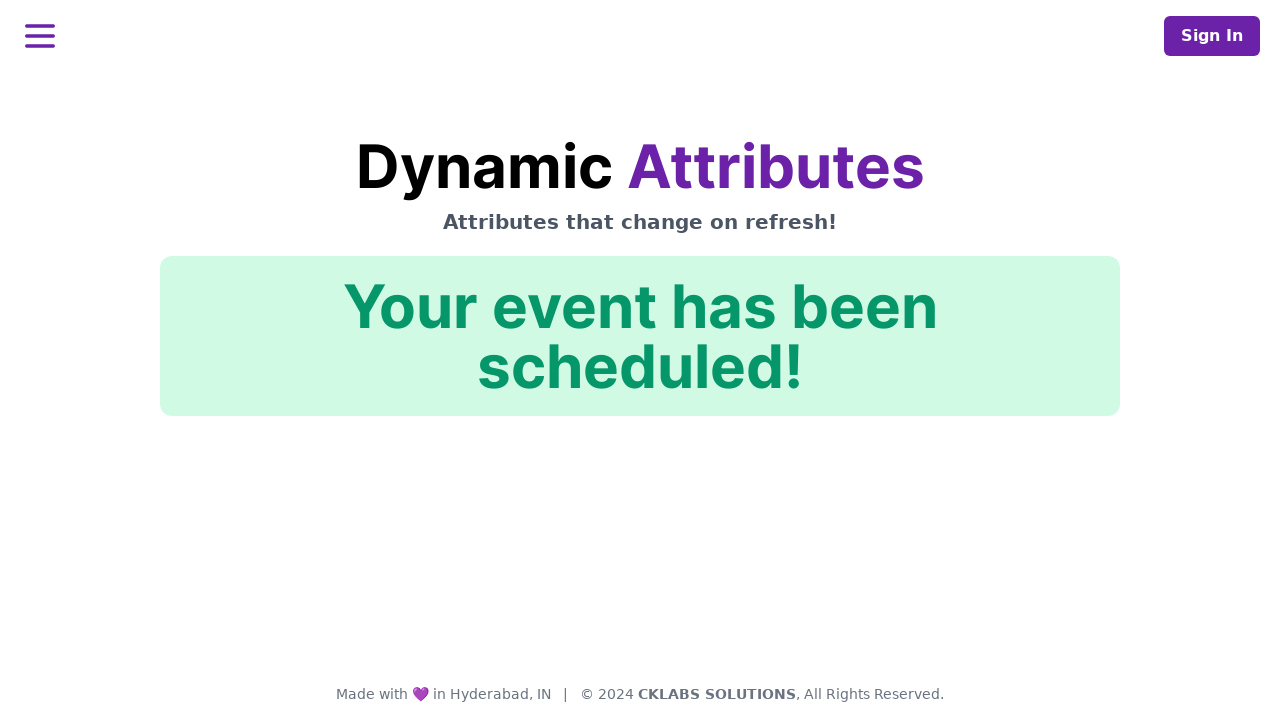

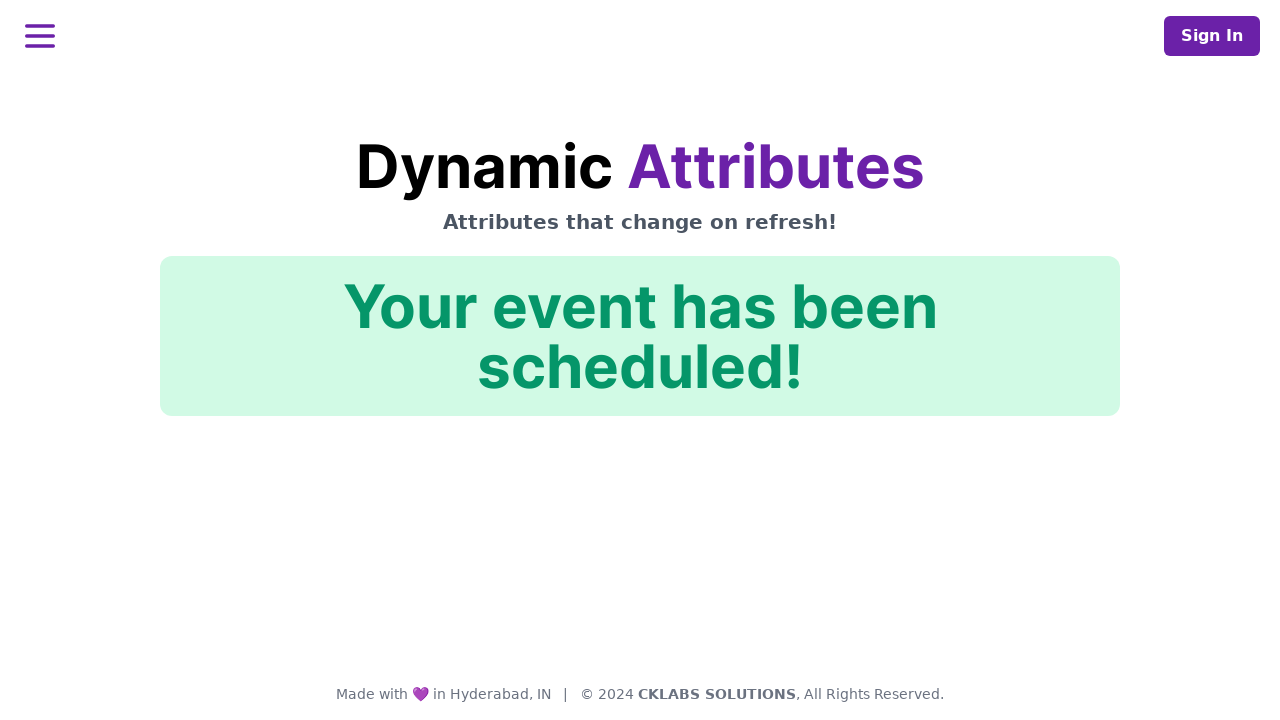